Tests the search functionality on Uptodown Android site by clicking the search button, entering a search query, and verifying search results are displayed

Starting URL: https://uptodown-android.en.uptodown.com/android

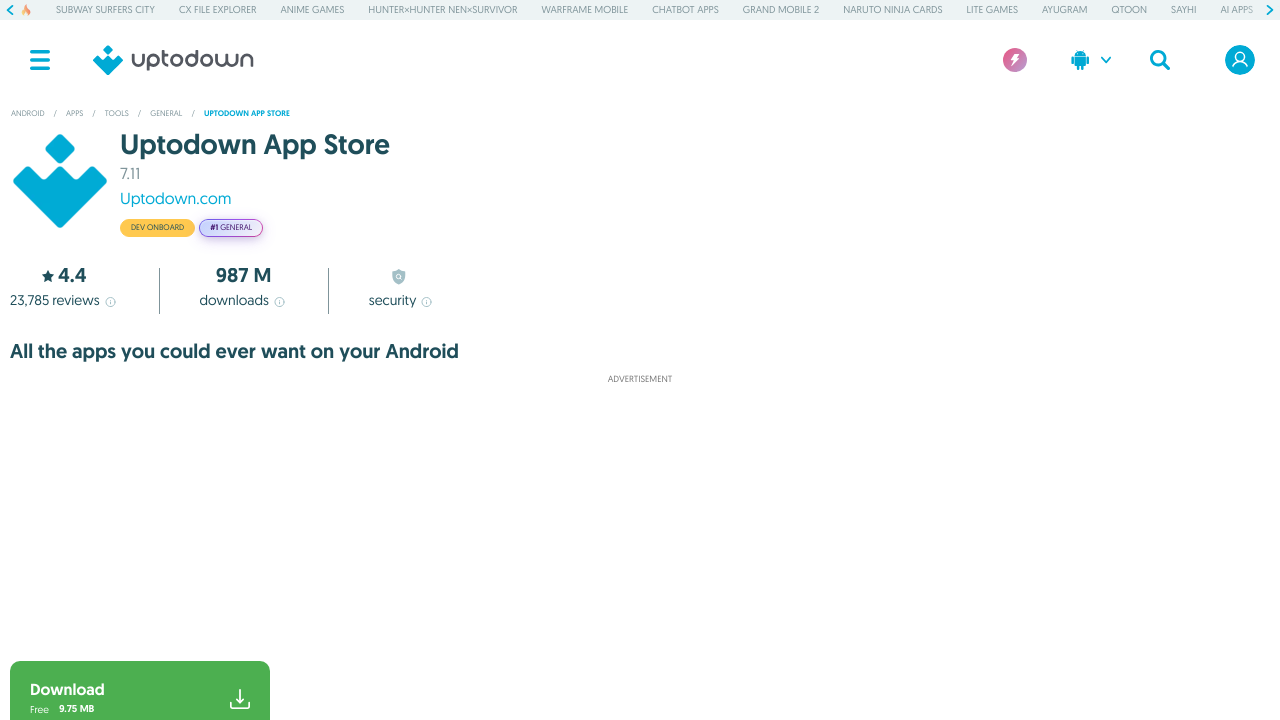

Clicked search button to open search input at (1160, 60) on div#search-button
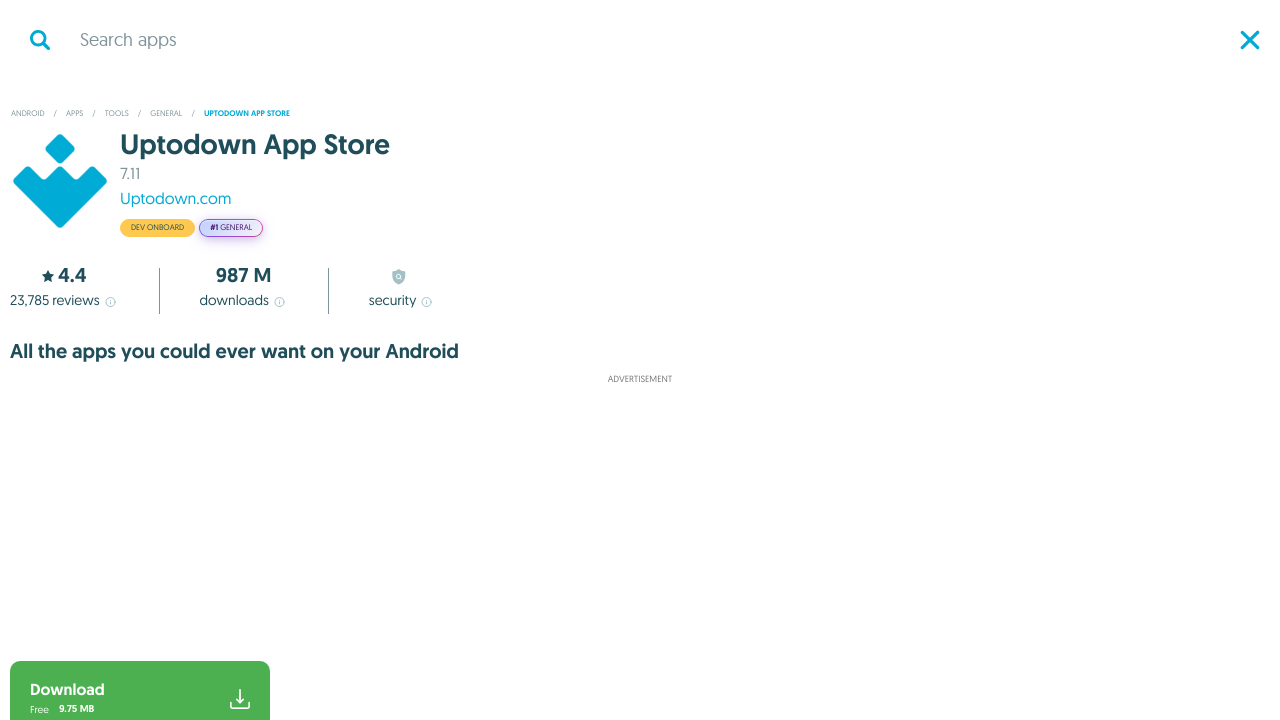

Filled search field with 'services' on input#buscador
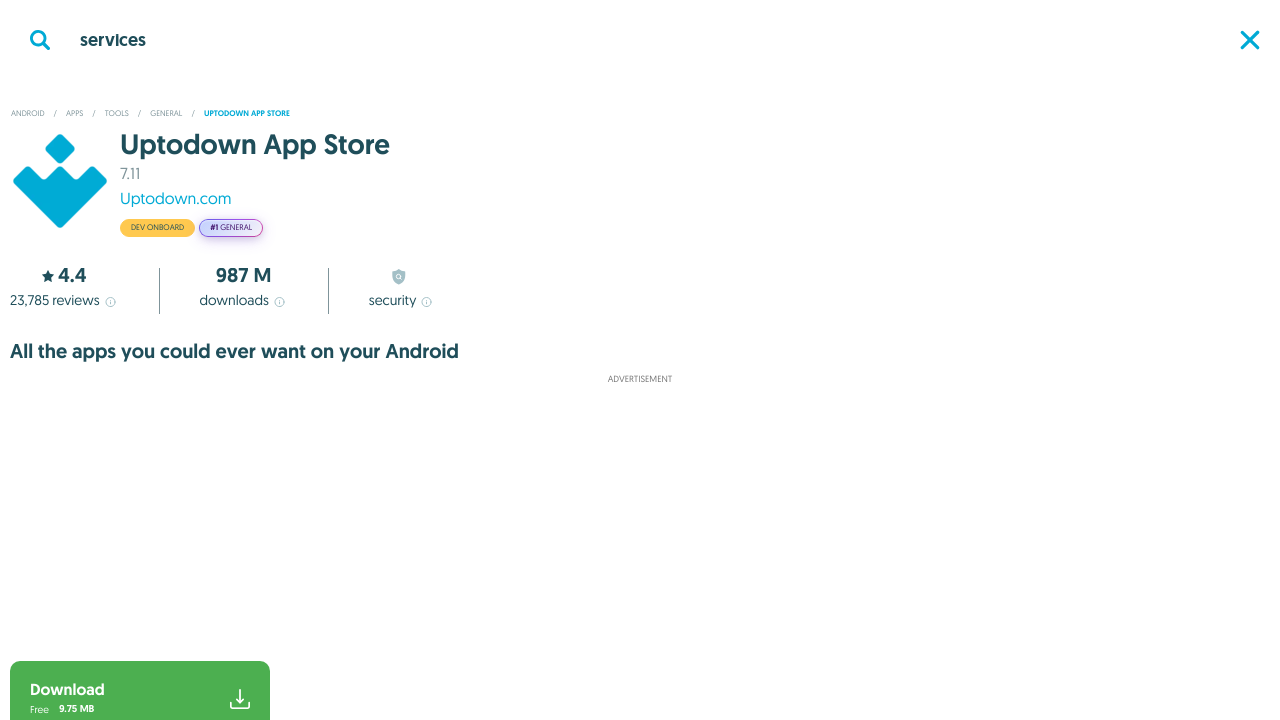

Pressed Enter to submit search query on input#buscador
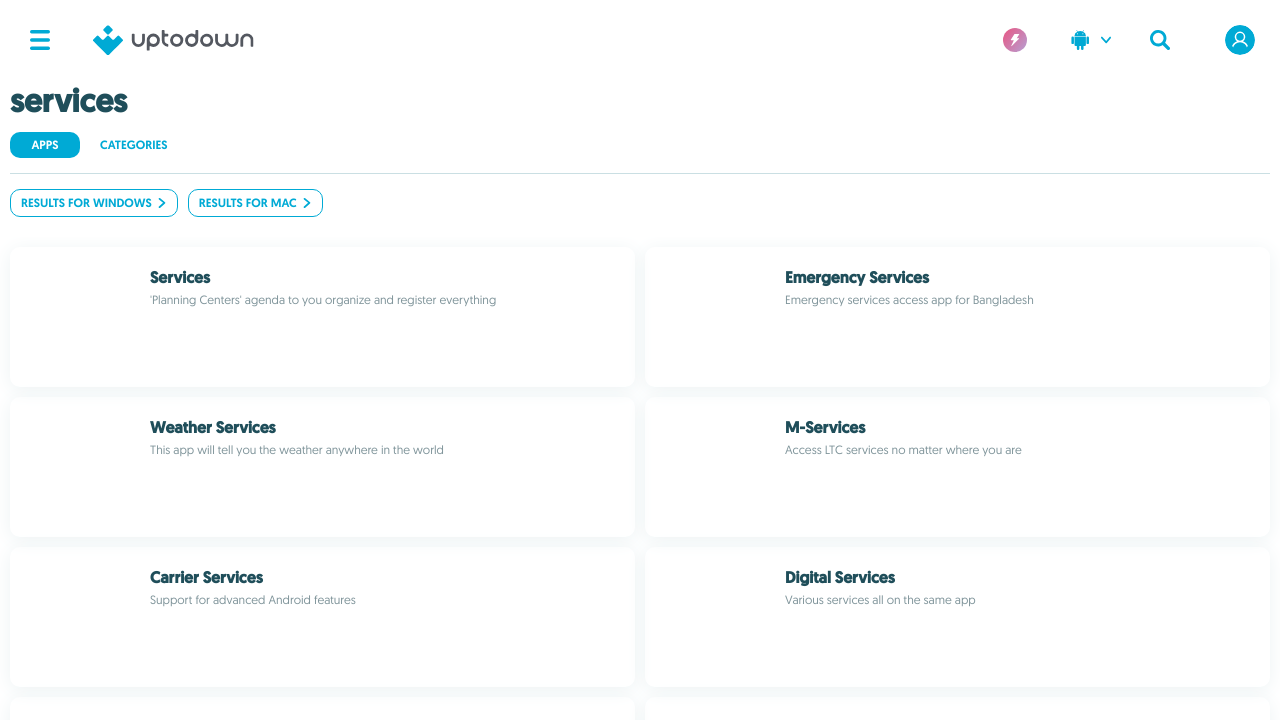

Search results page loaded with query heading
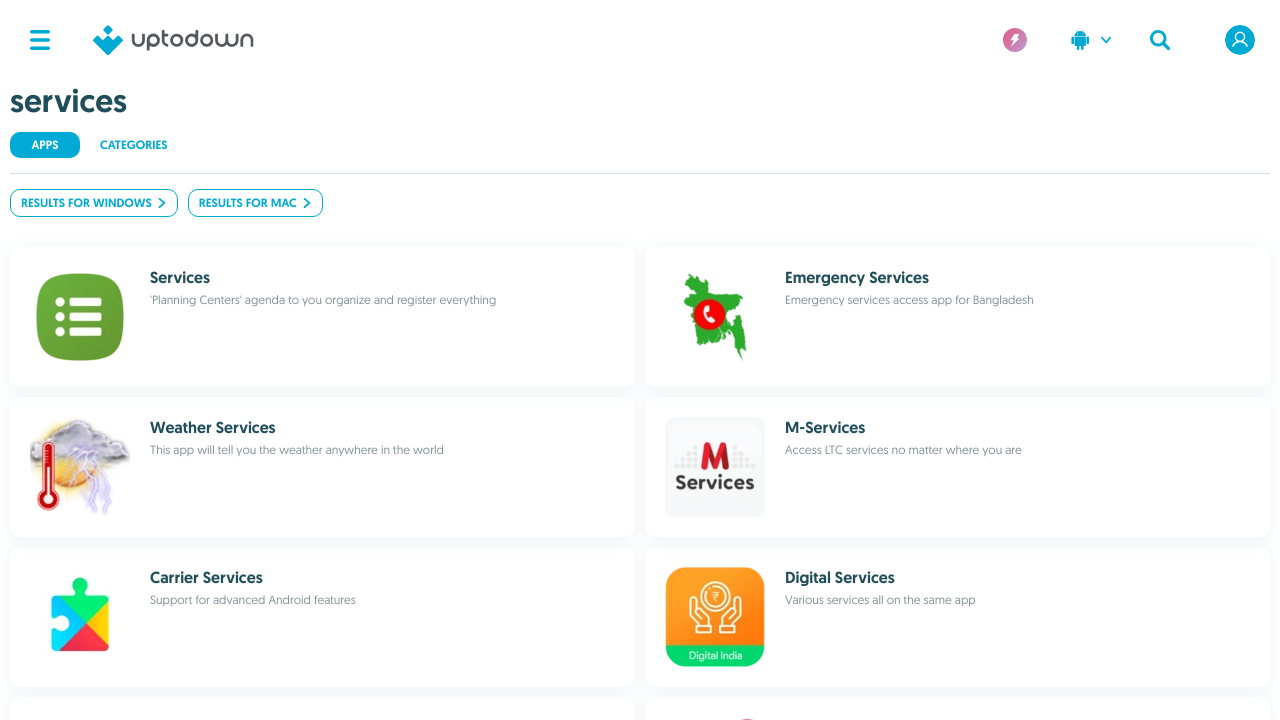

Search result items are displayed on the page
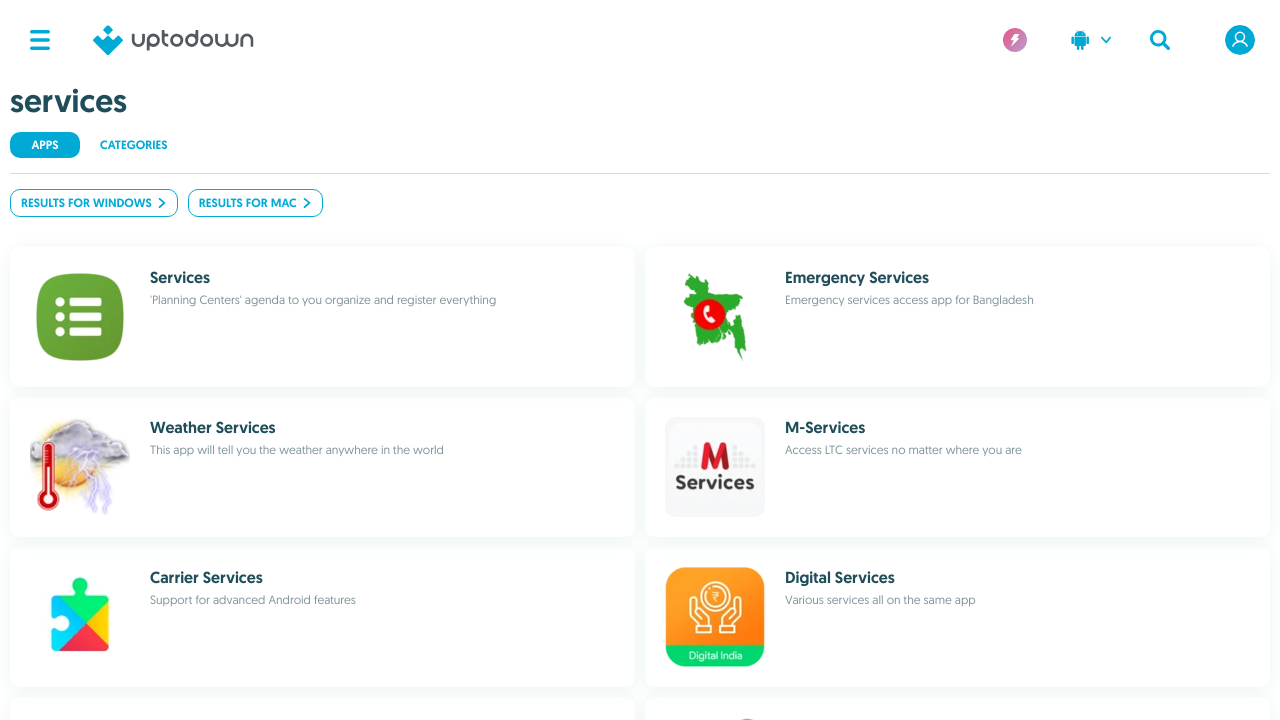

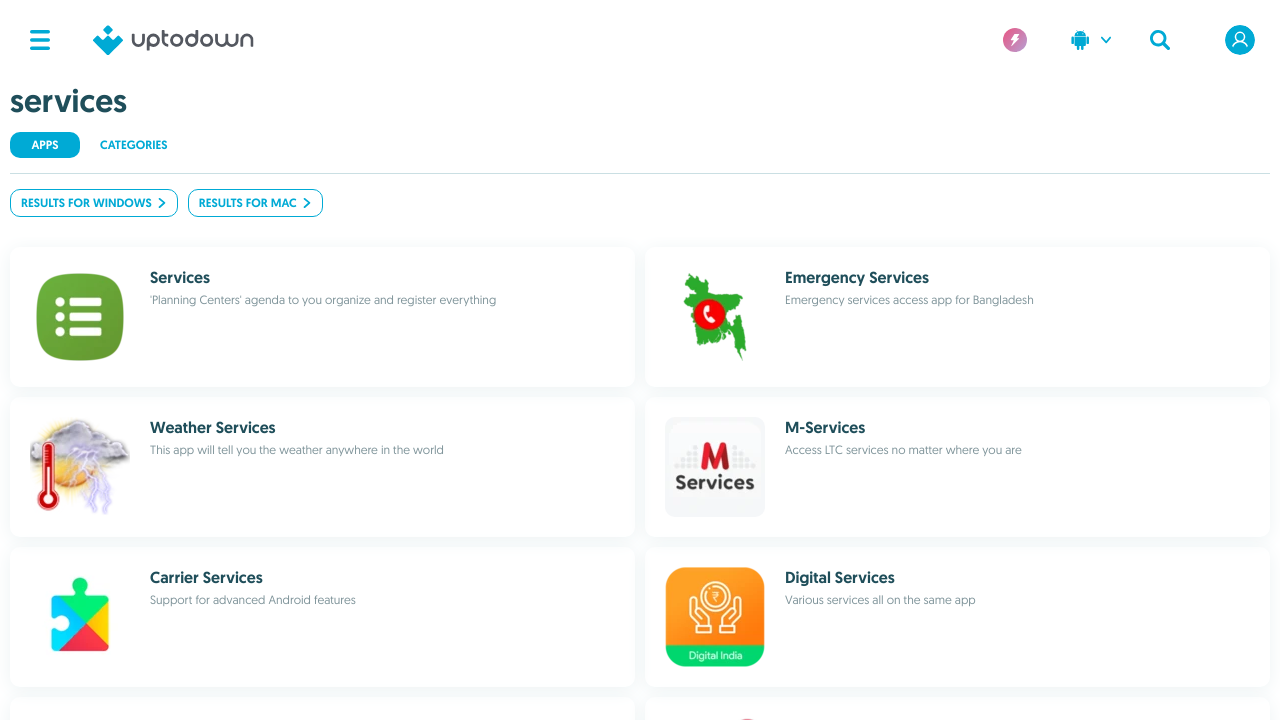